Tests a medical GFR (glomerular filtration rate) calculator by filling in patient data (age, sex, creatinine, race, weight, height) and verifying the calculated results for different formulas (MDRD, CKD-EPI, Cockcroft-Gault)

Starting URL: https://bymed.top/calc/%D1%81%D0%BA%D1%84-2148

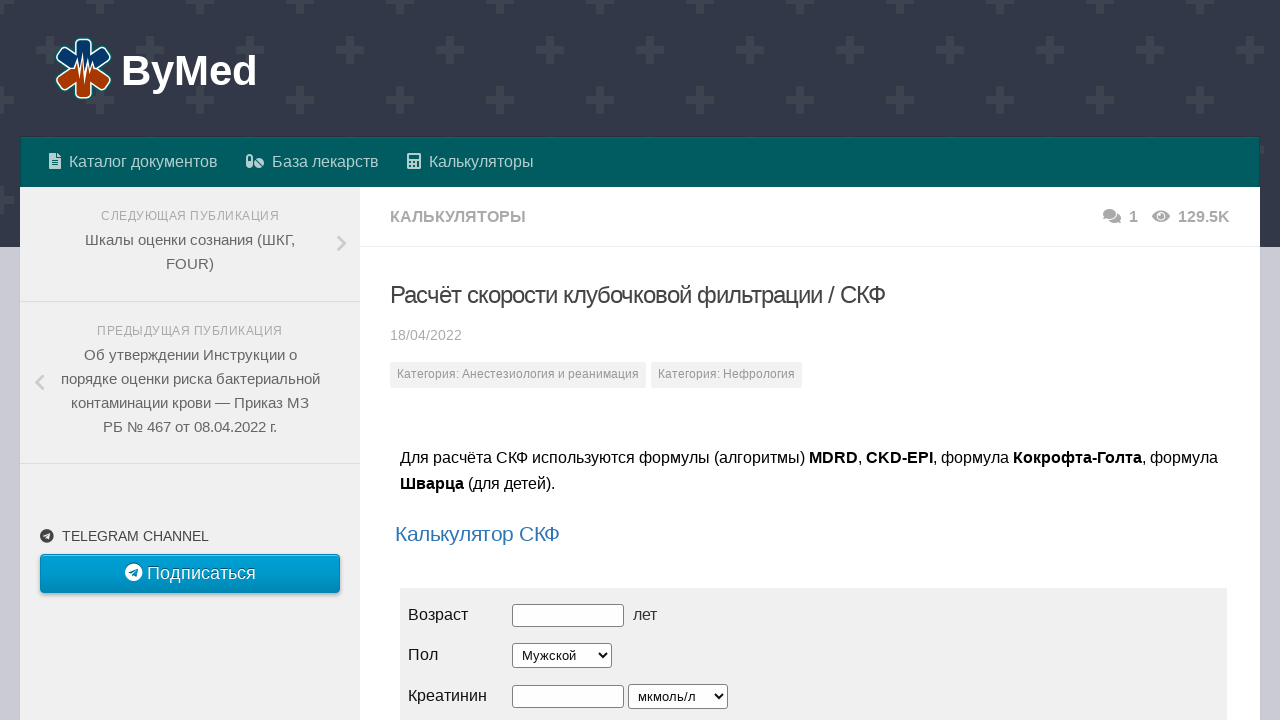

Located iframe containing the GFR calculator
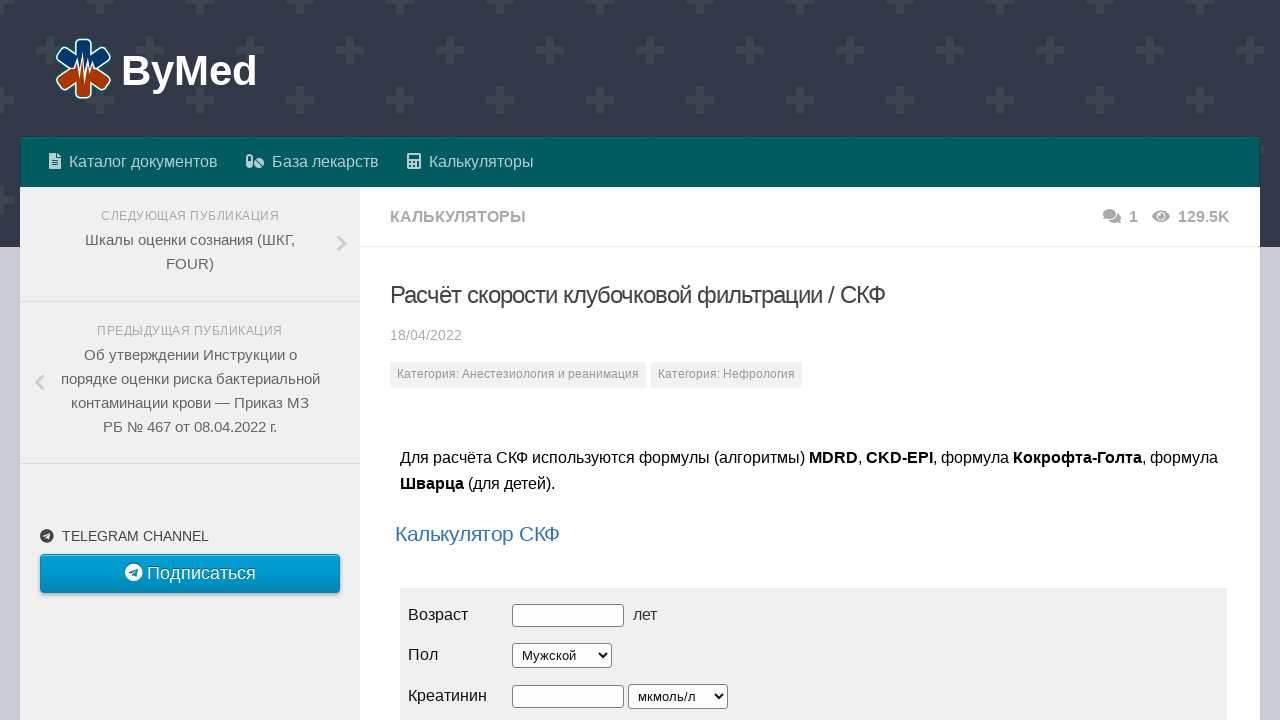

Filled age field with value 33 on iframe[src] >> nth=0 >> internal:control=enter-frame >> #age
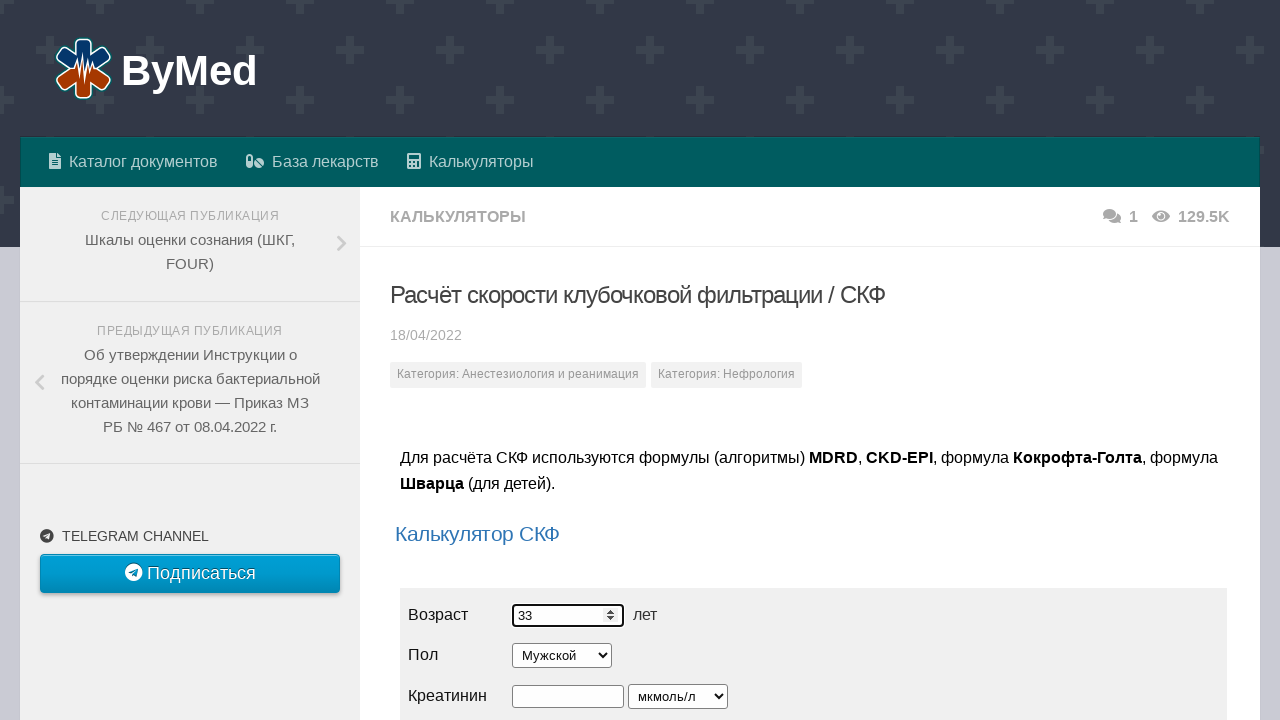

Selected sex as Male (M) on iframe[src] >> nth=0 >> internal:control=enter-frame >> #sex
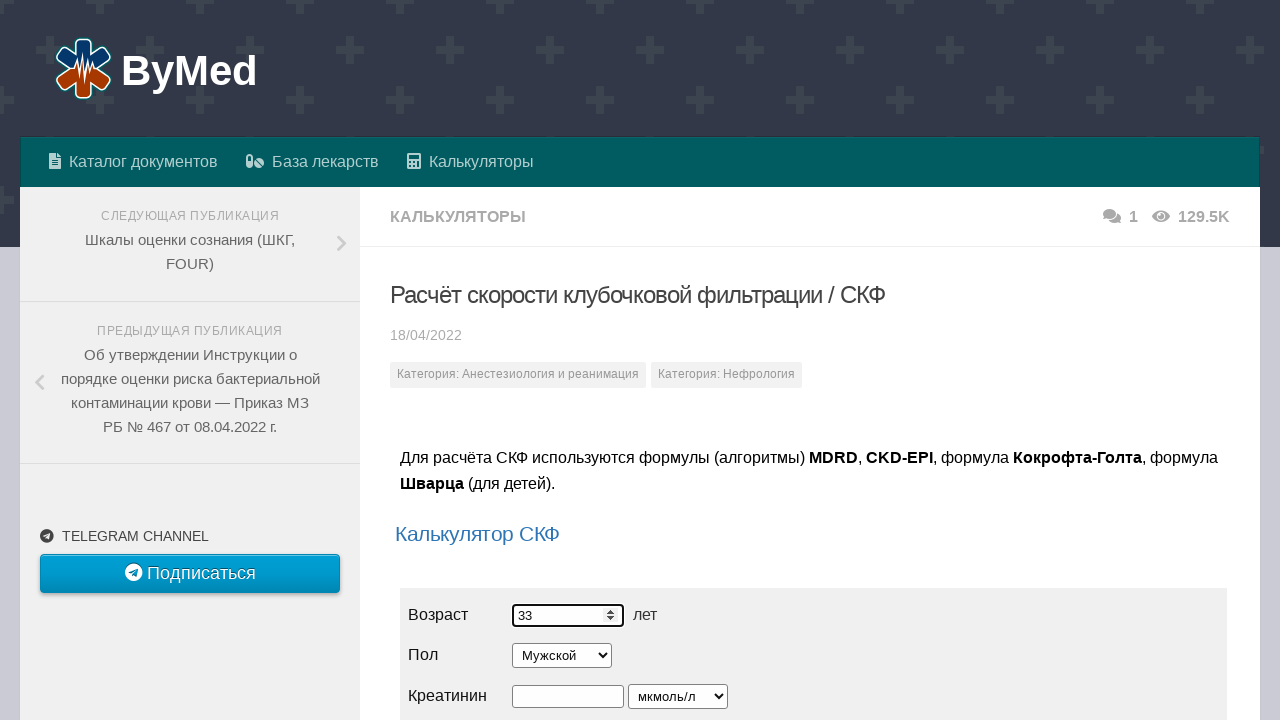

Filled creatinine field with value 111 on iframe[src] >> nth=0 >> internal:control=enter-frame >> #cr
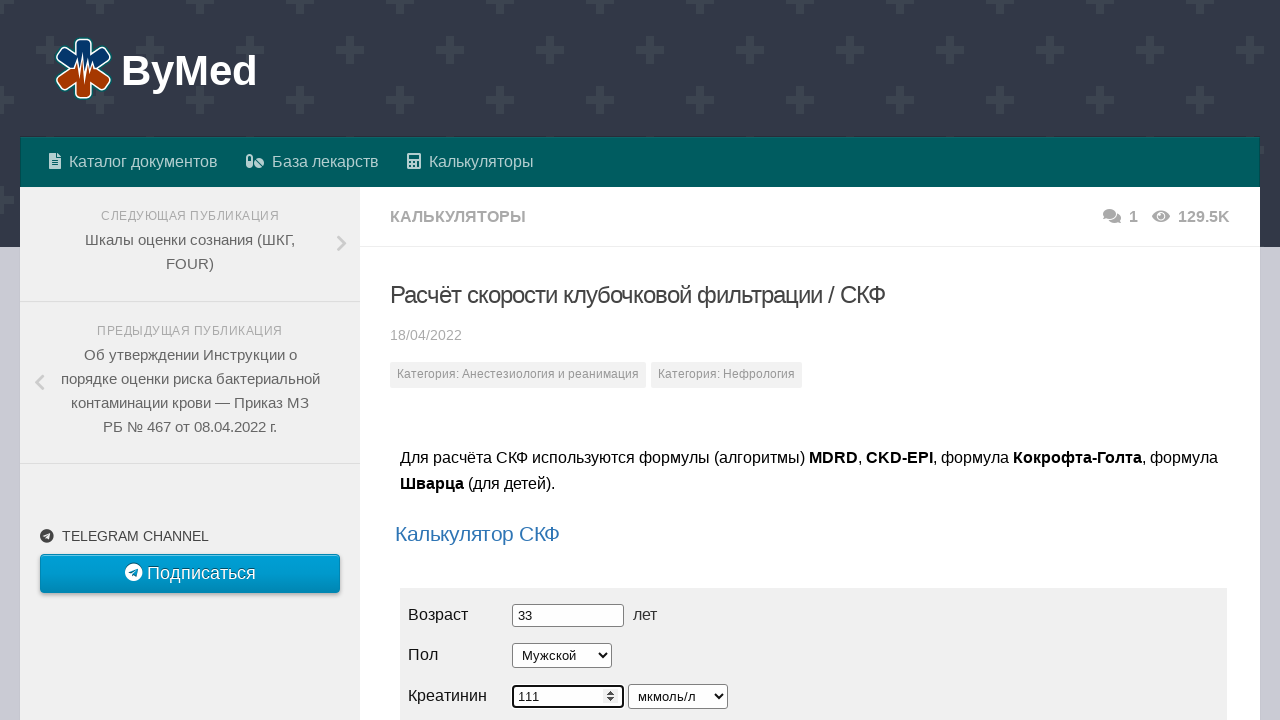

Selected first creatinine measurement unit option on iframe[src] >> nth=0 >> internal:control=enter-frame >> #cr-size
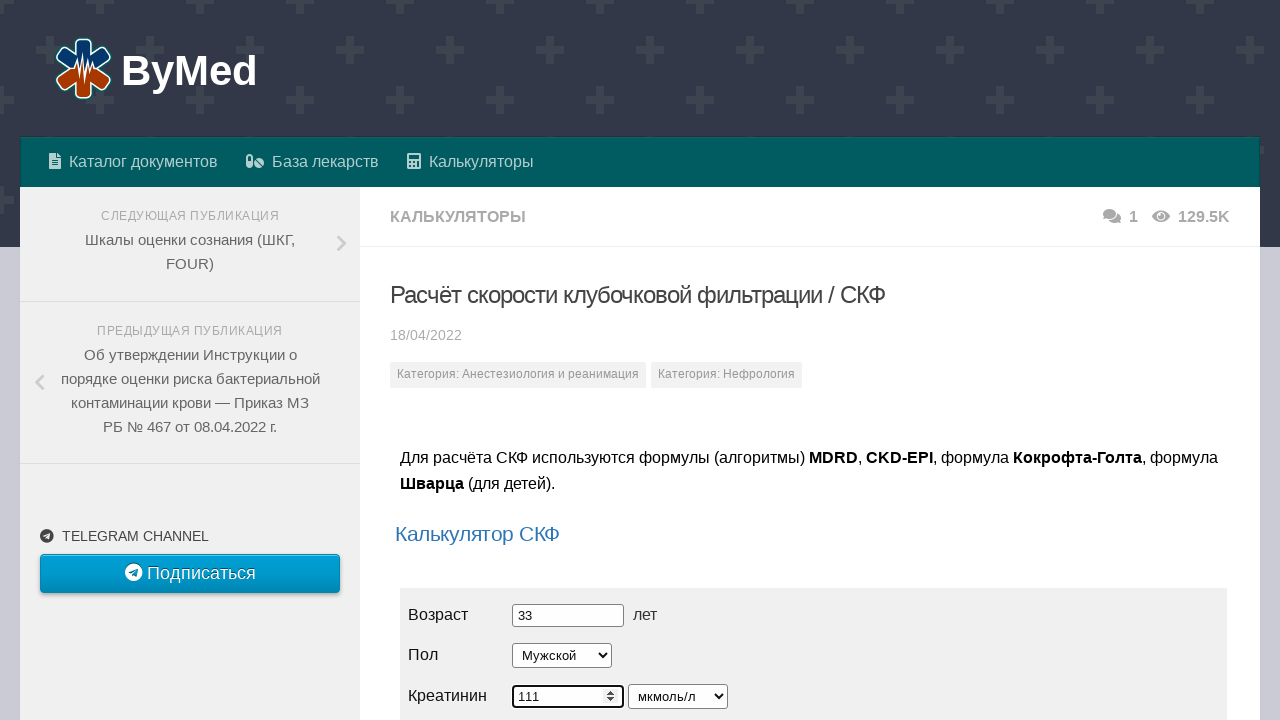

Selected race as 'Другая' (Other) on iframe[src] >> nth=0 >> internal:control=enter-frame >> #race
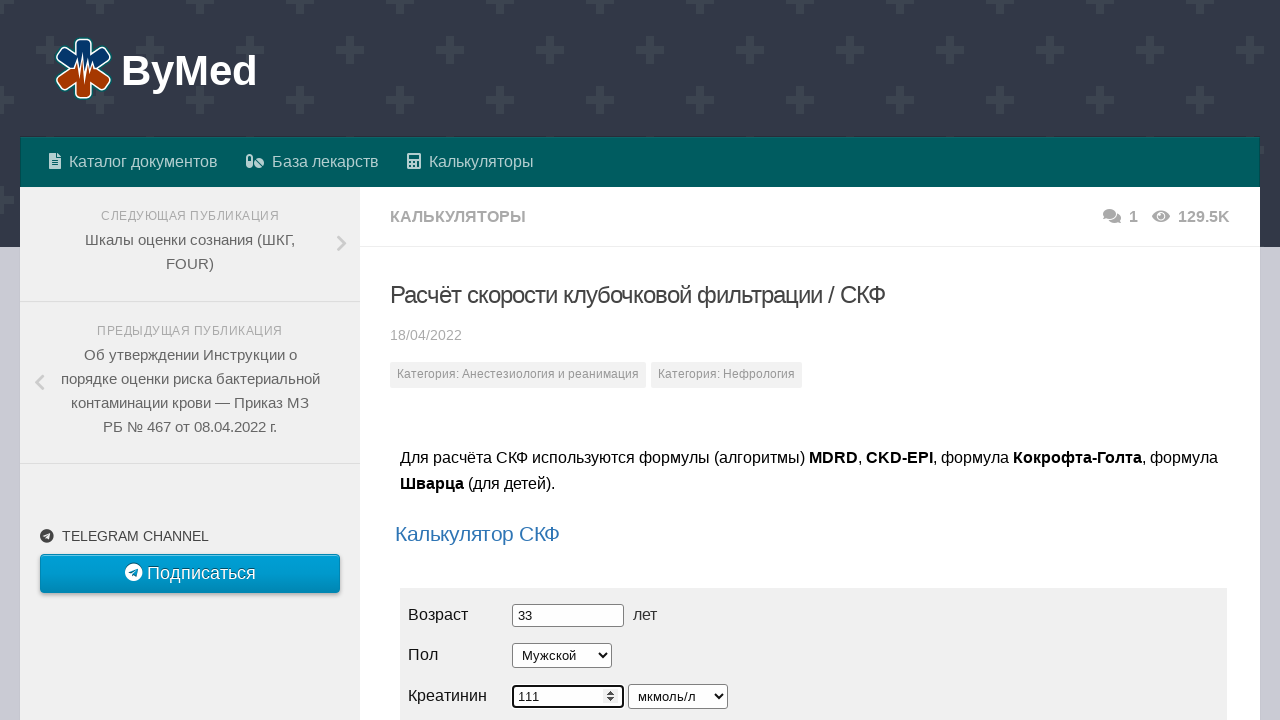

Filled weight field with value 80 kg on iframe[src] >> nth=0 >> internal:control=enter-frame >> #mass
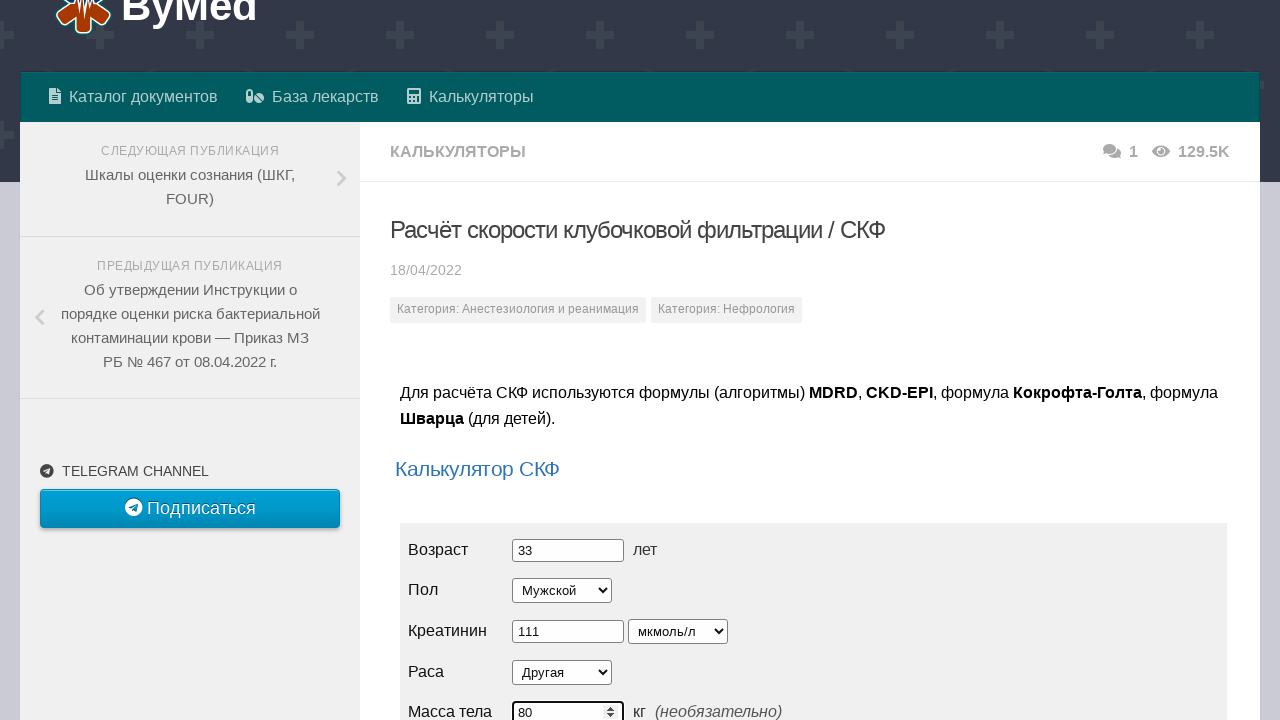

Filled height field with value 182 cm on iframe[src] >> nth=0 >> internal:control=enter-frame >> #grow
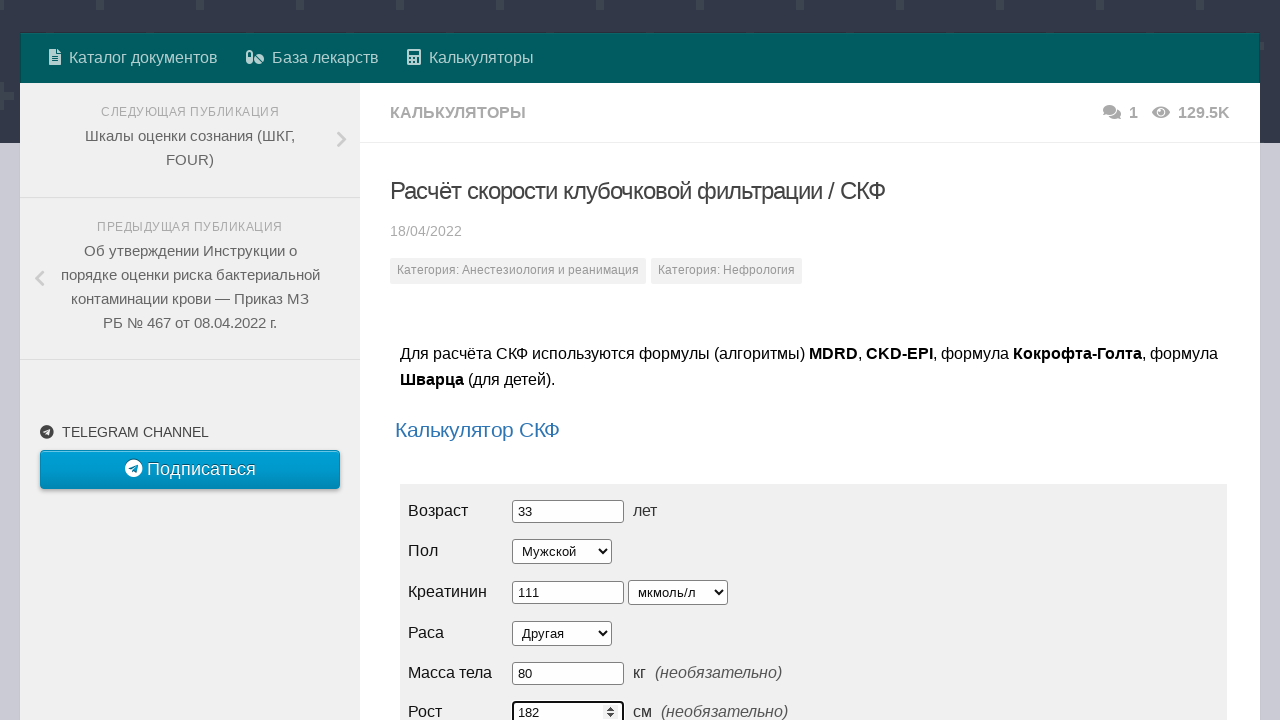

Clicked 'Рассчитать' (Calculate) button at (455, 361) on iframe[src] >> nth=0 >> internal:control=enter-frame >> xpath=//button[text()='Р
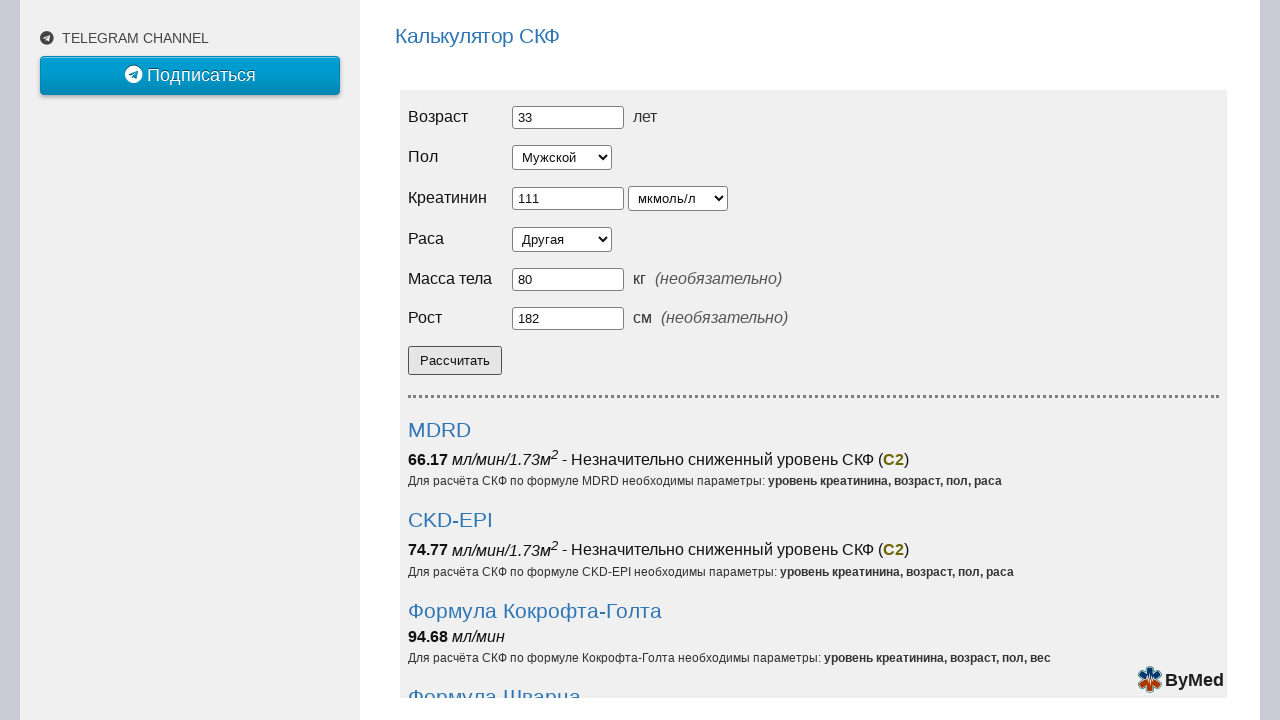

MDRD calculation result appeared on screen
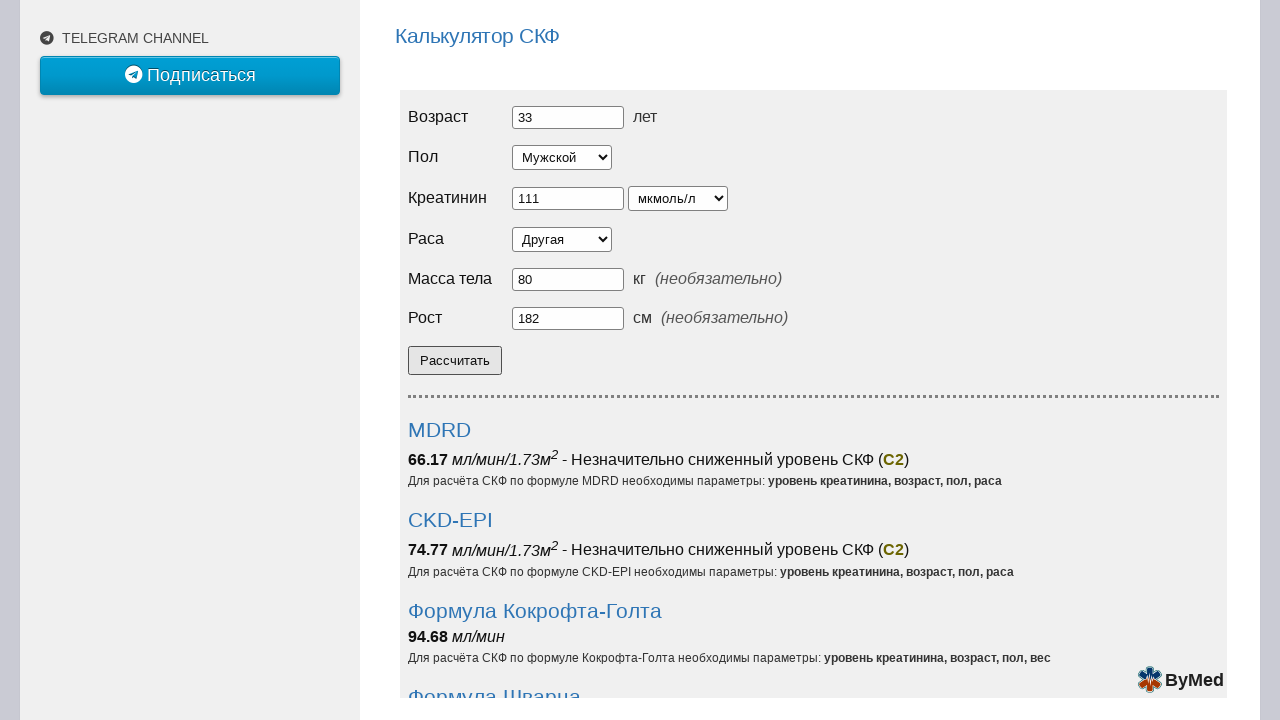

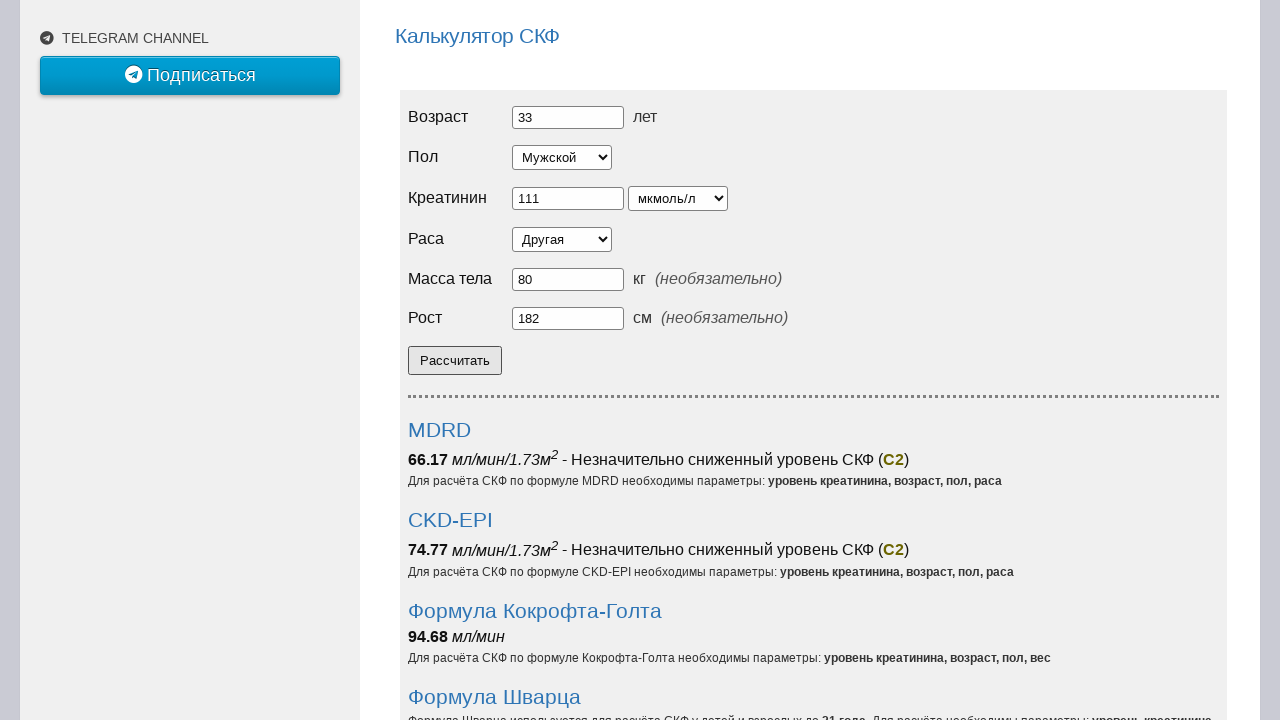